Navigates to jQuery API documentation page and performs a double-click action on an element within an iframe to demonstrate the double-click event

Starting URL: https://api.jquery.com/dblclick/

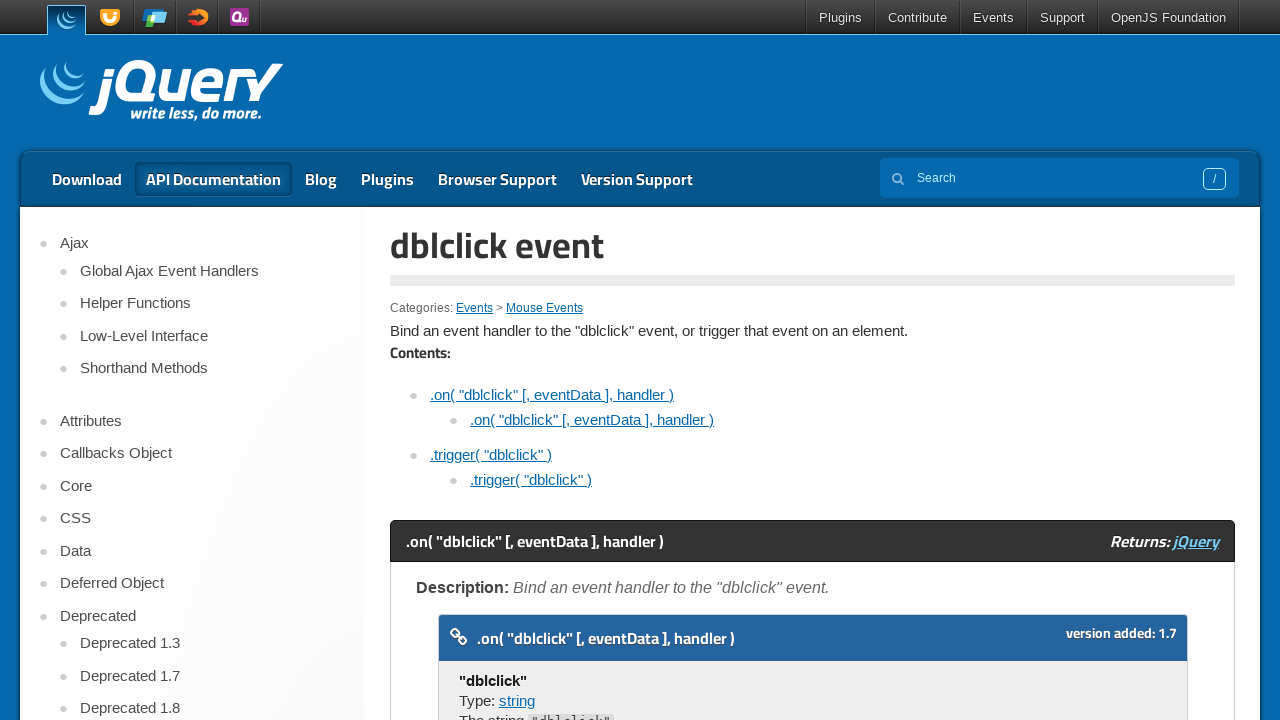

Navigated to jQuery API dblclick documentation page
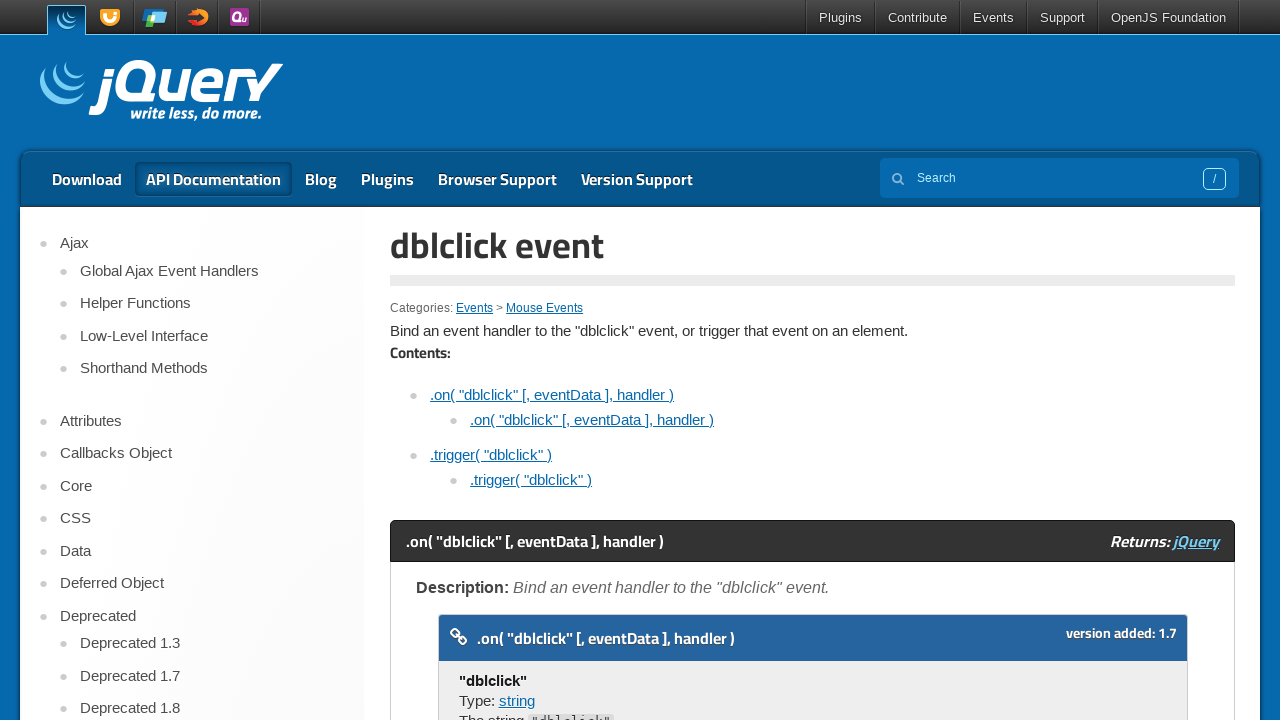

Located the demo iframe within the page
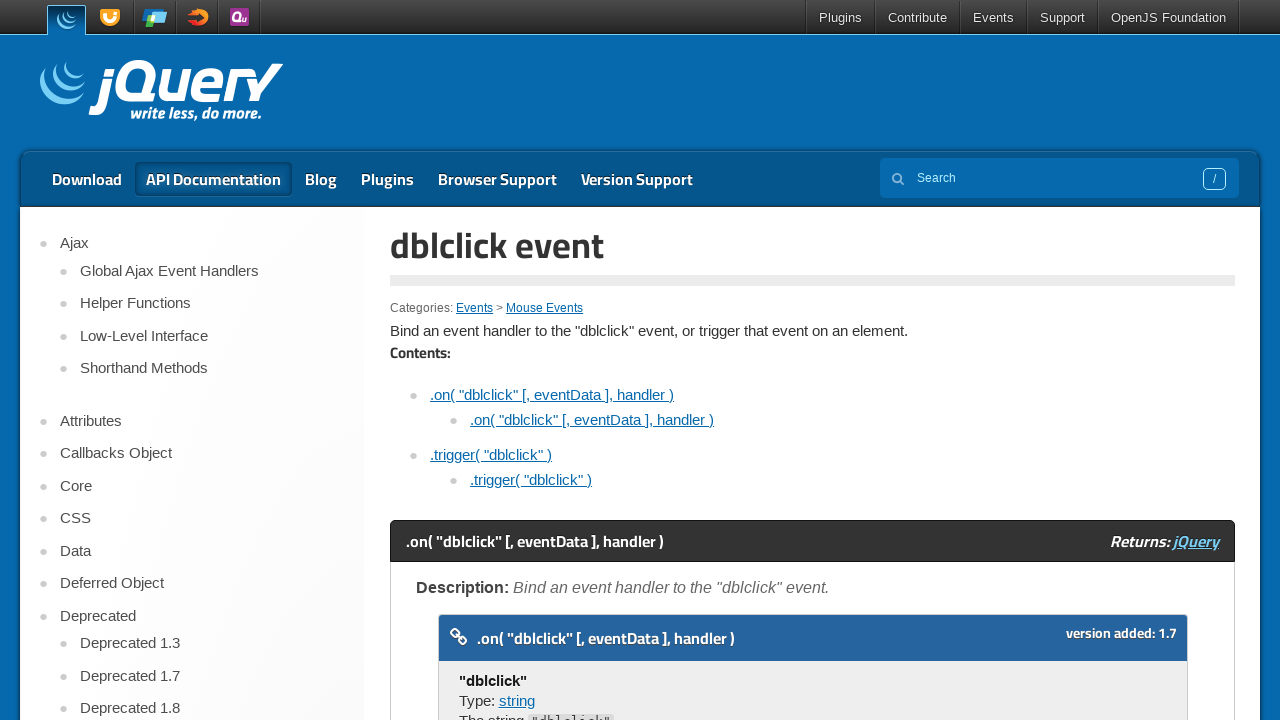

Performed double-click action on the div element inside the iframe at (478, 360) on xpath=//div[@class='demo code-demo']//iframe >> internal:control=enter-frame >> 
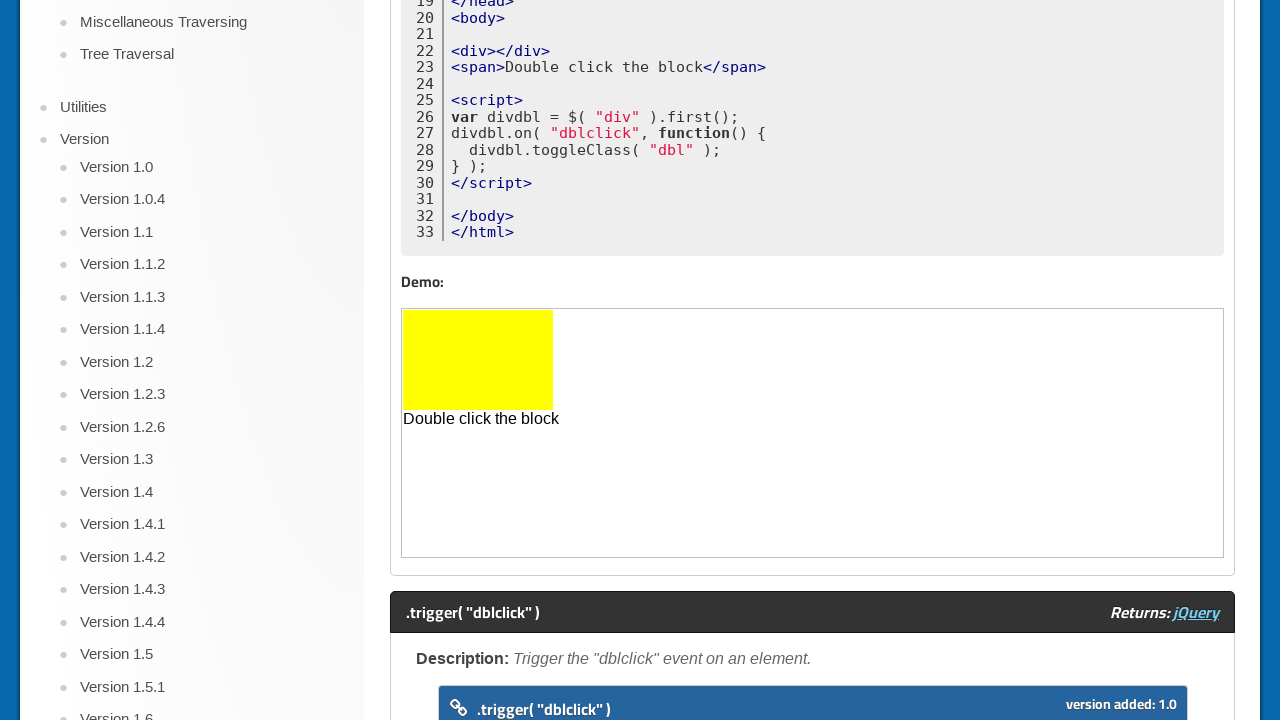

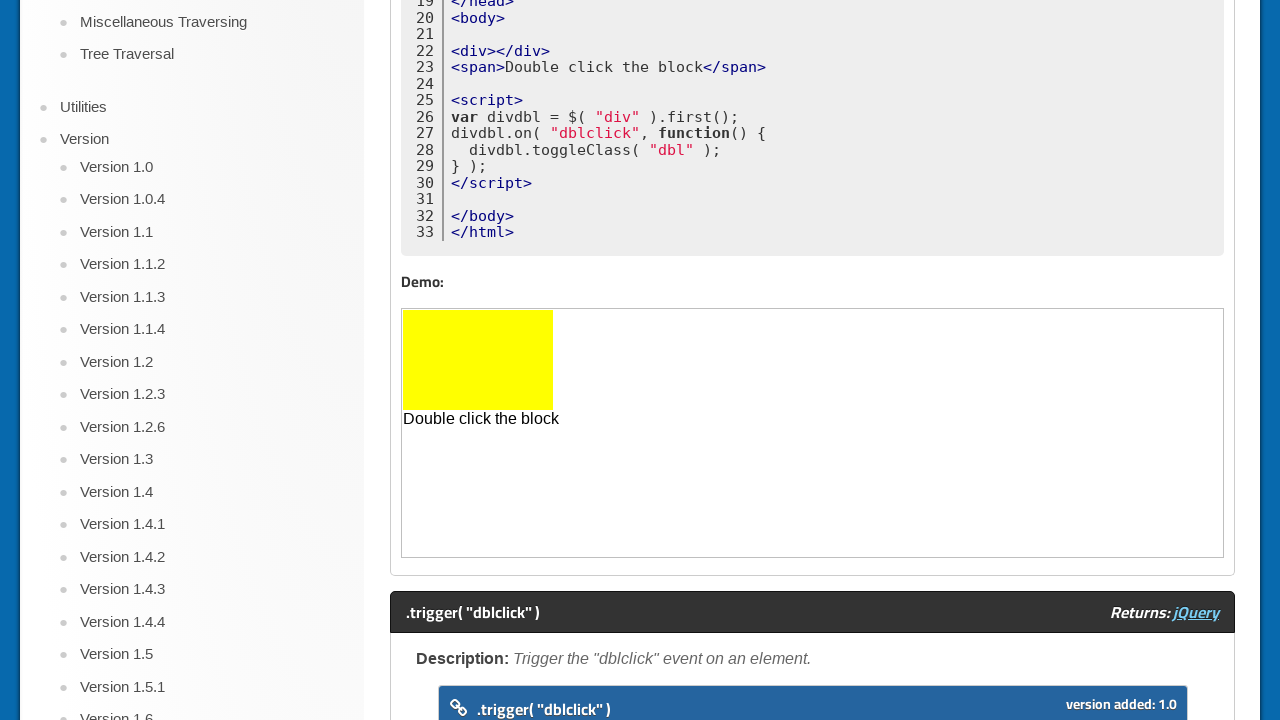